Tests JavaScript scrolling functionality on both the main page and within a scrollable table

Starting URL: https://rahulshettyacademy.com/AutomationPractice/

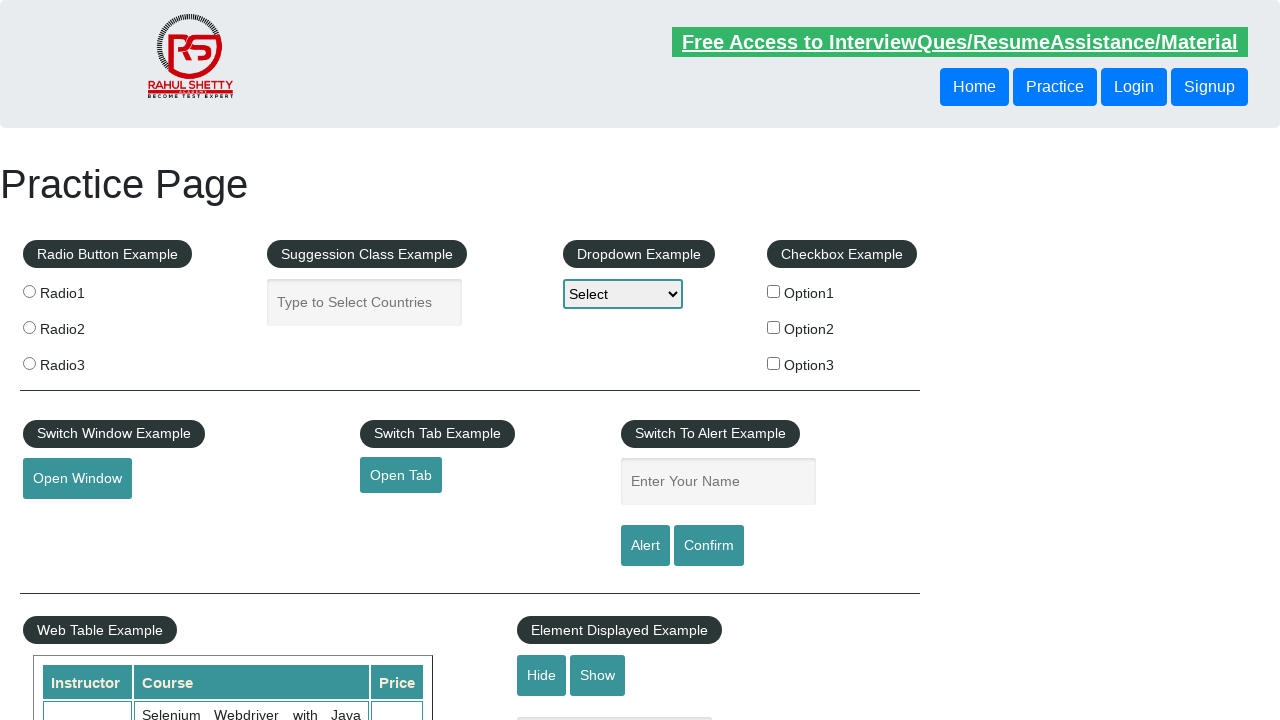

Waited 2 seconds for page to load
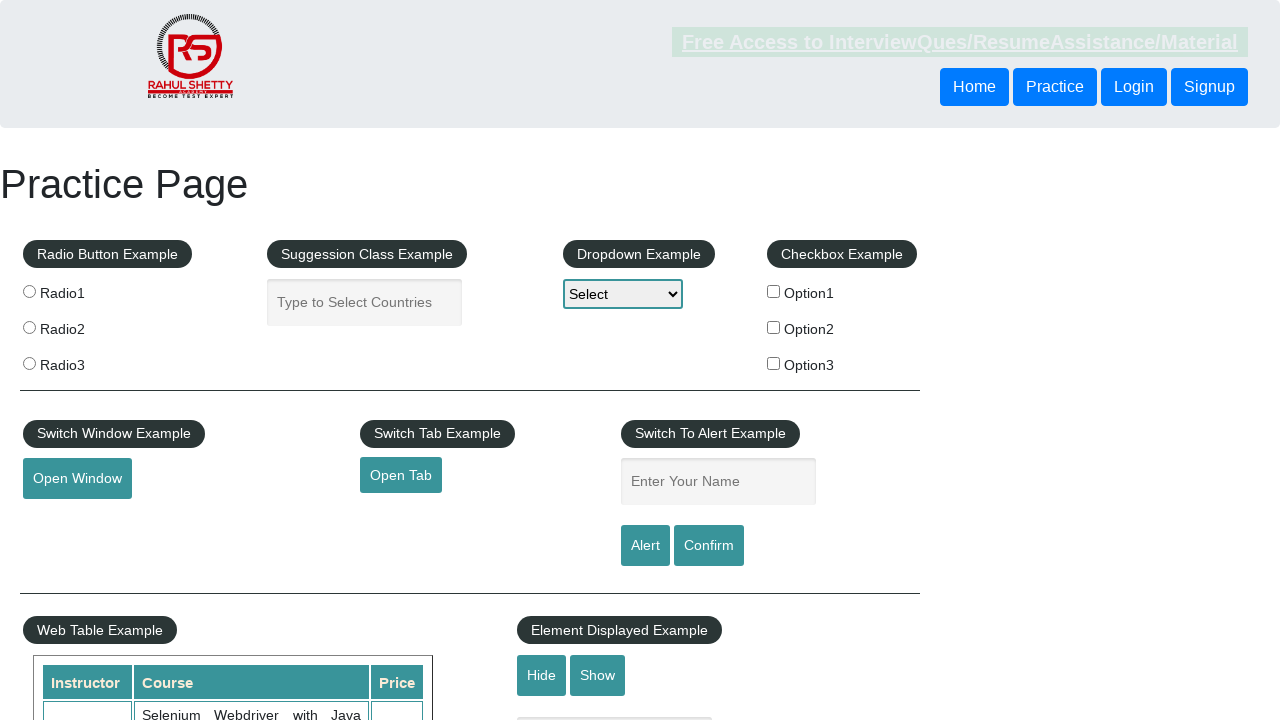

Scrolled down main page by 600 pixels using JavaScript
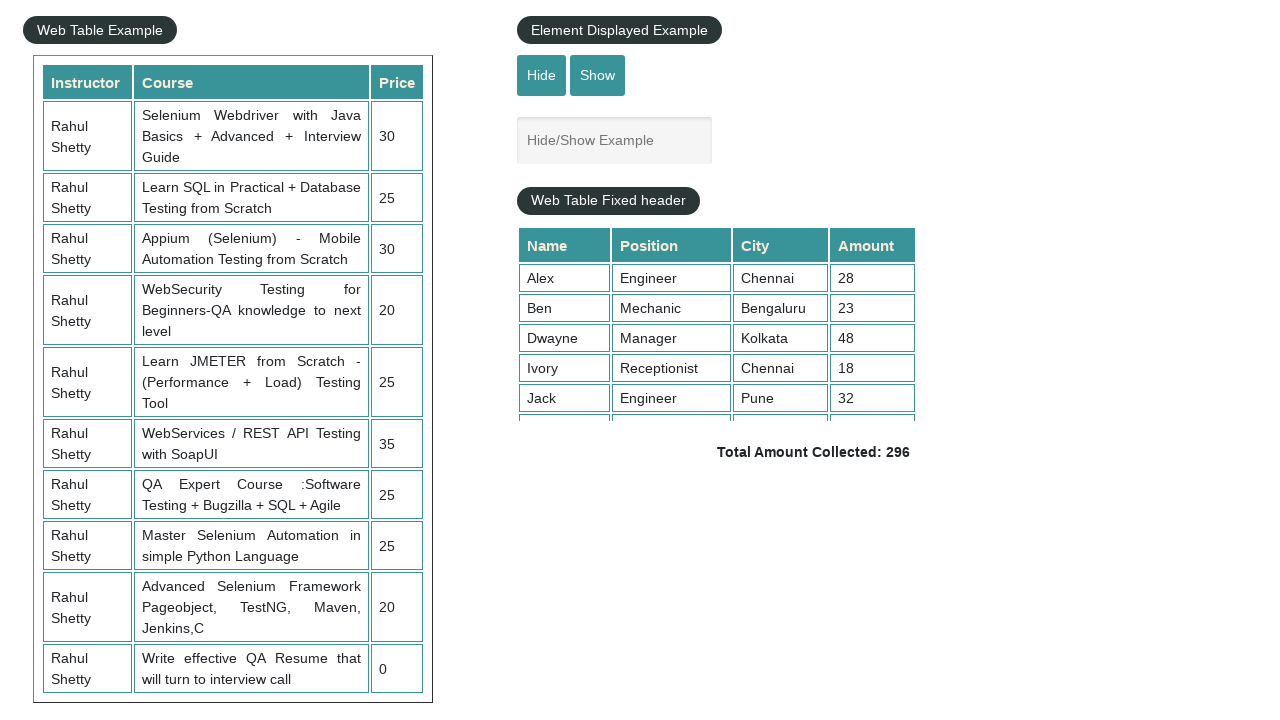

Waited 2 seconds after main page scroll
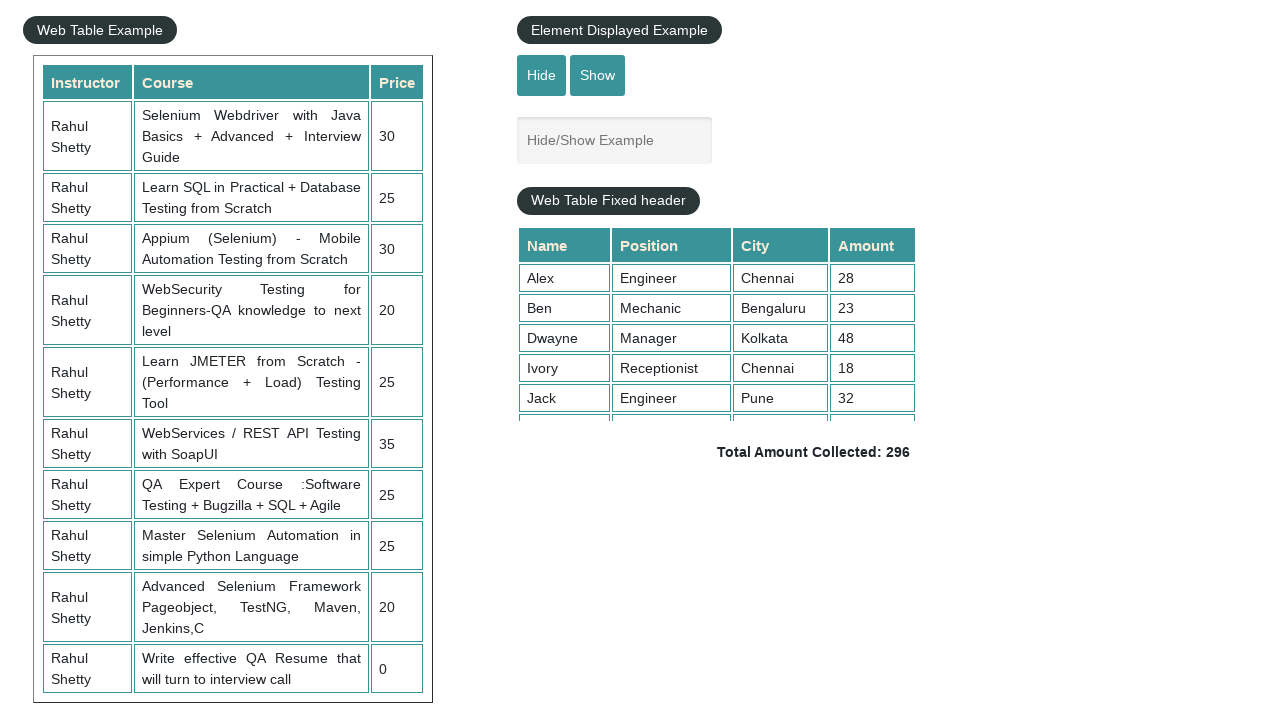

Scrolled within fixed header table to position 5000 pixels
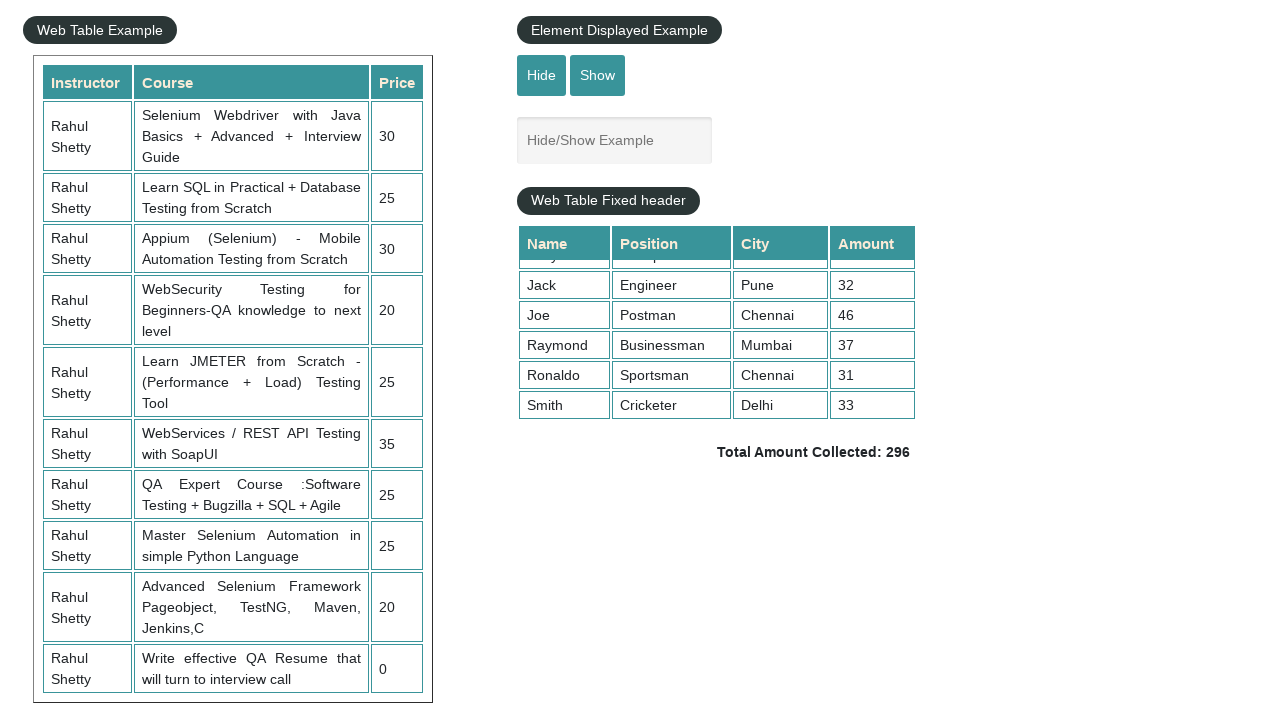

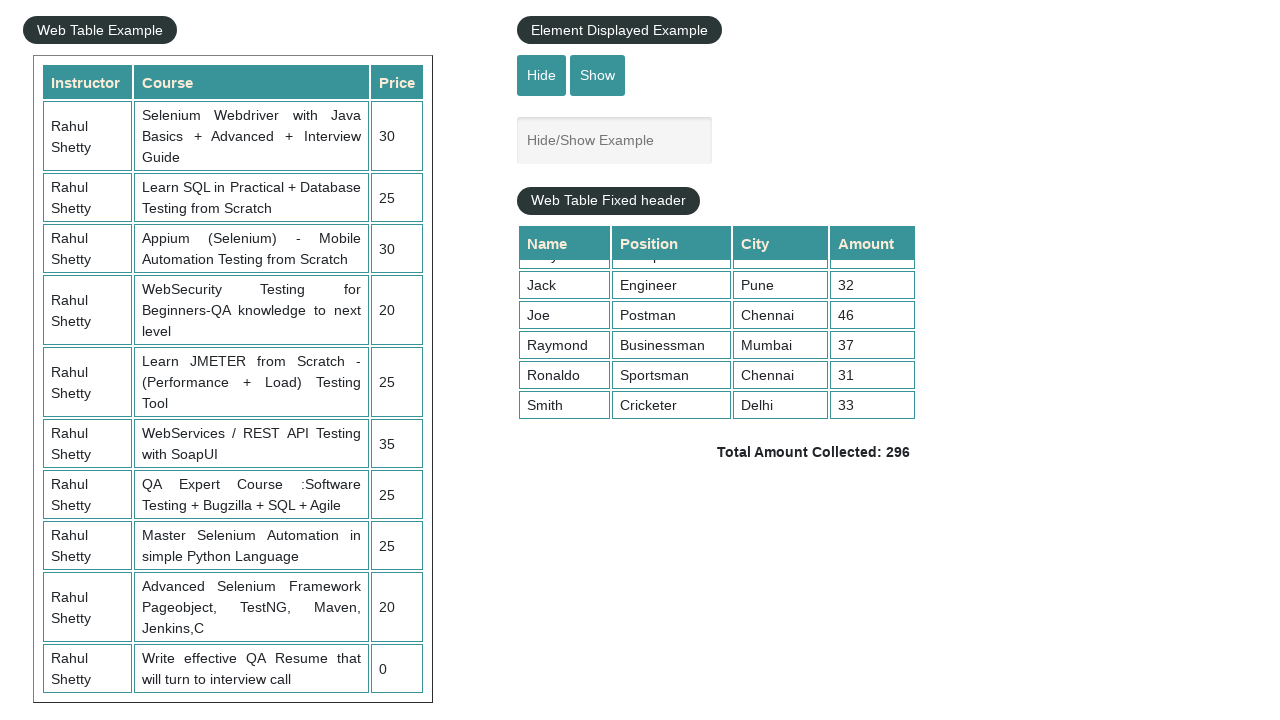